Tests the window popup functionality by clicking an "Open Window" button, waiting for a new window to open, switching to it, closing it, and switching back to the main window.

Starting URL: https://rahulshettyacademy.com/AutomationPractice/

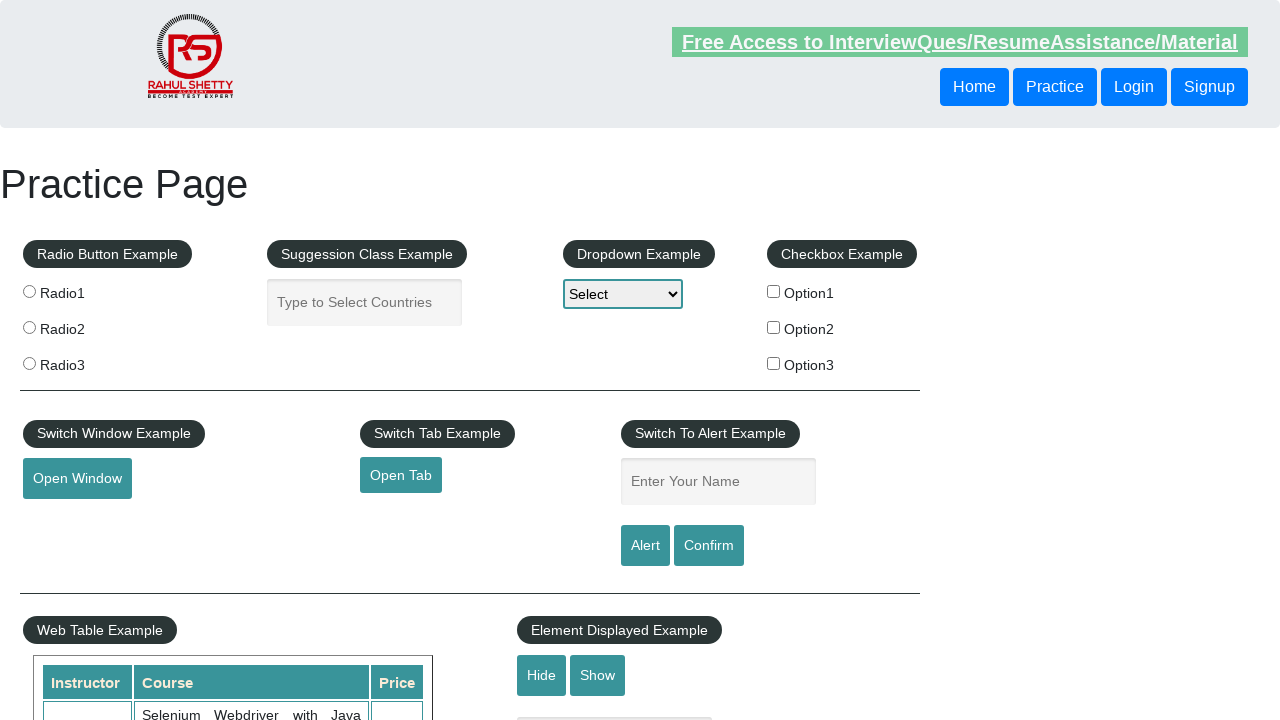

Clicked 'Open Window' button to trigger popup at (77, 479) on #openwindow
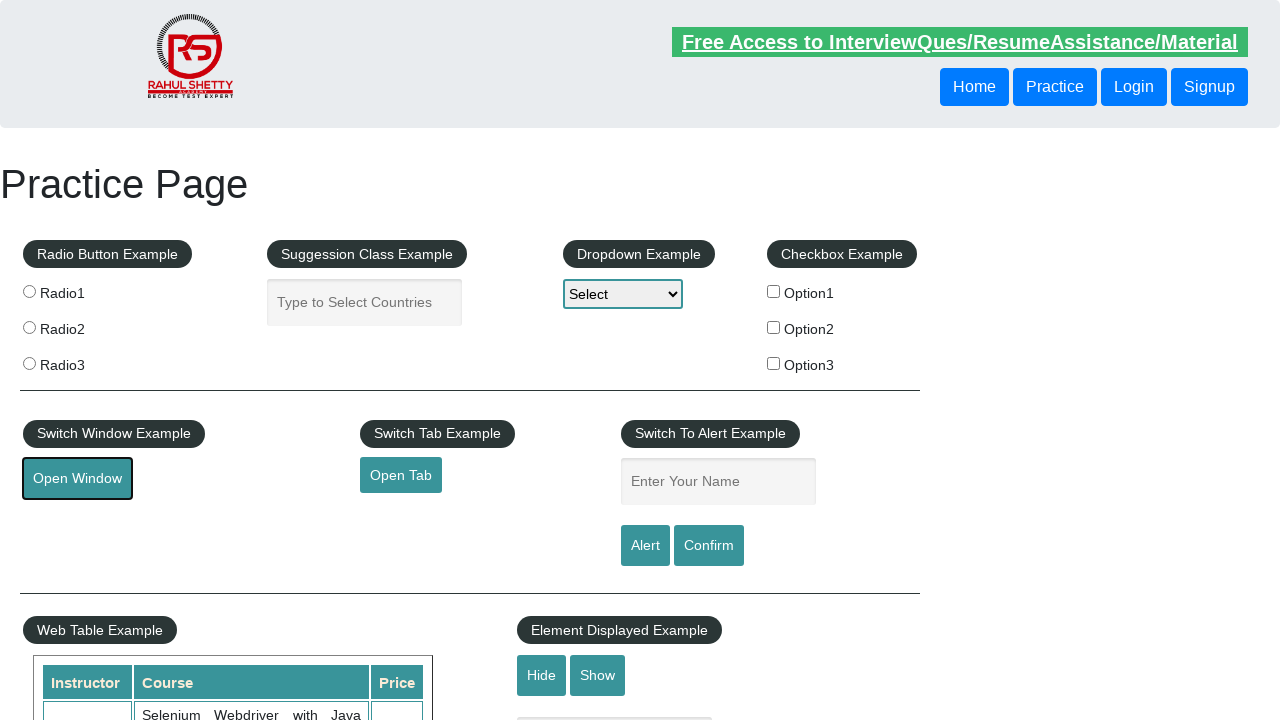

New popup window opened and captured
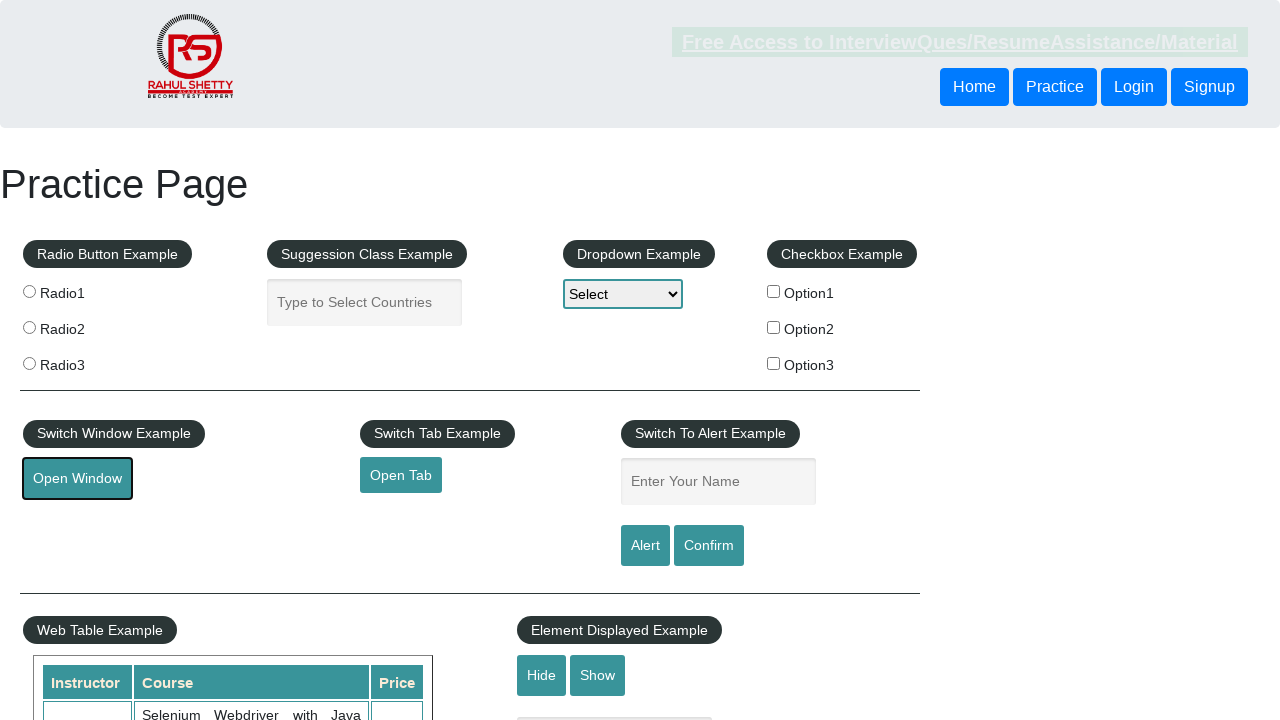

Switched to new popup window context
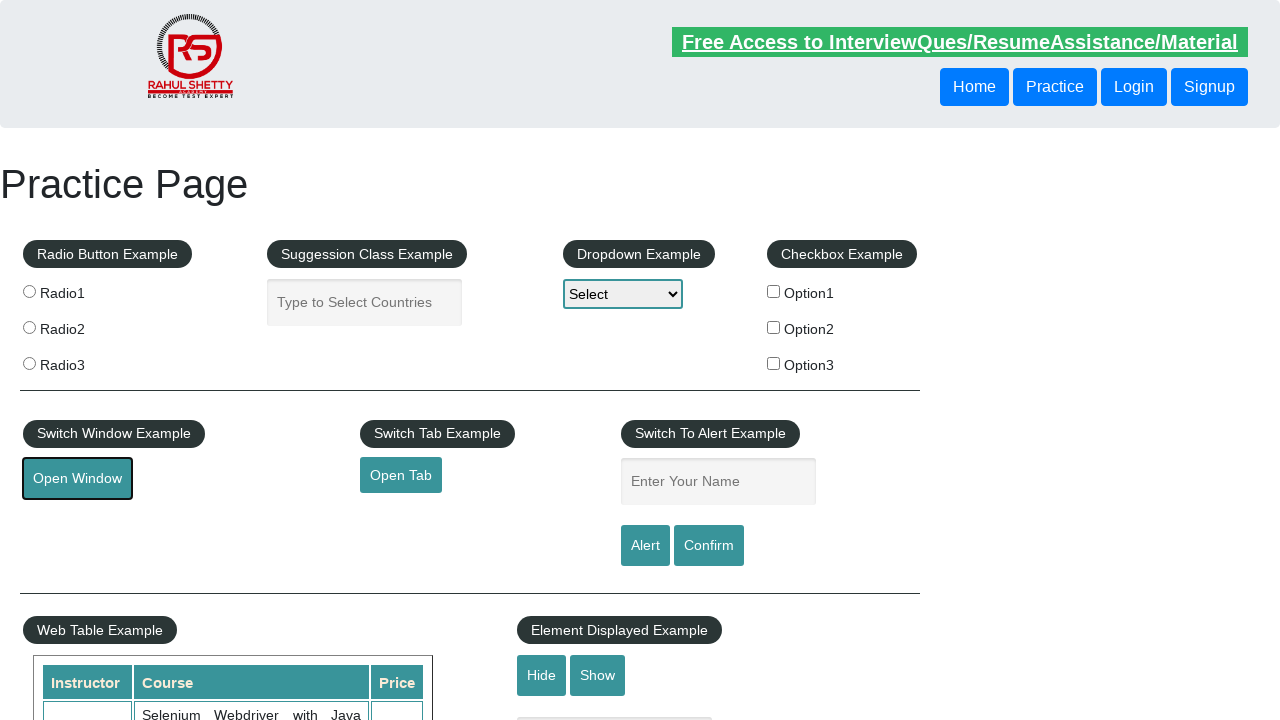

New popup window fully loaded
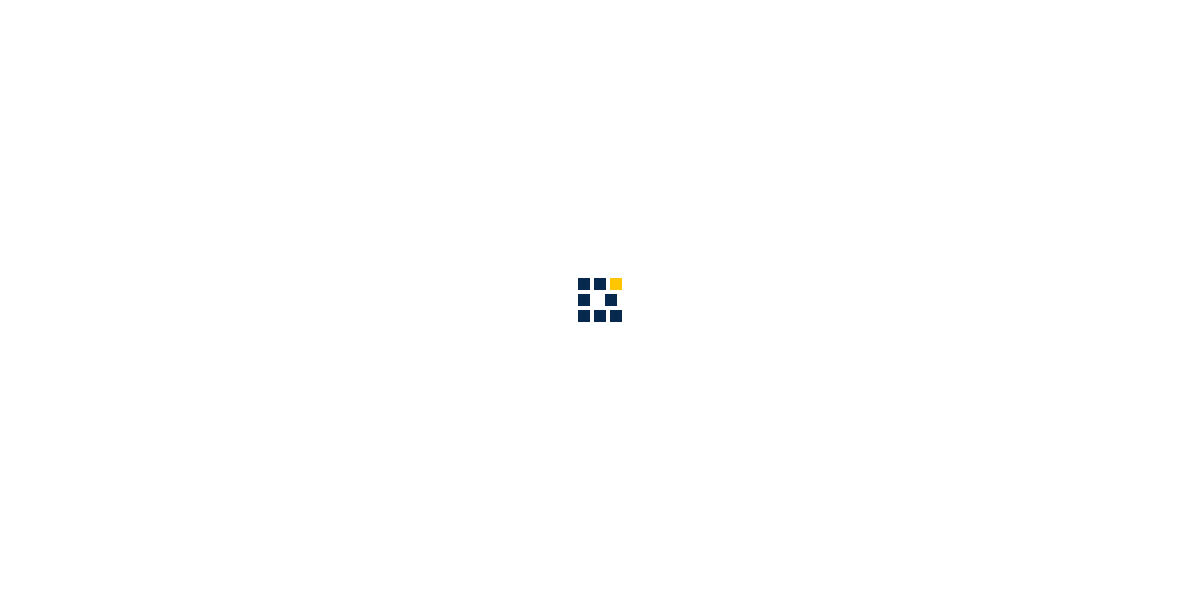

Closed popup window
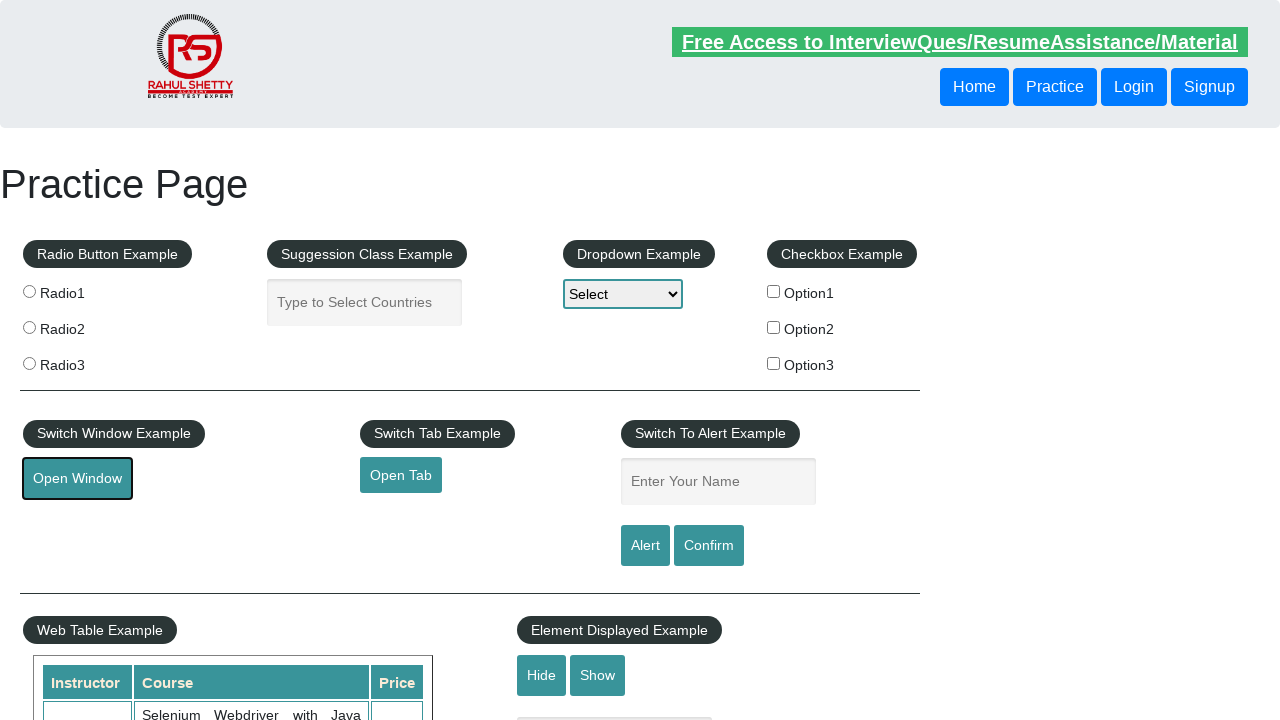

Focus returned to main window automatically
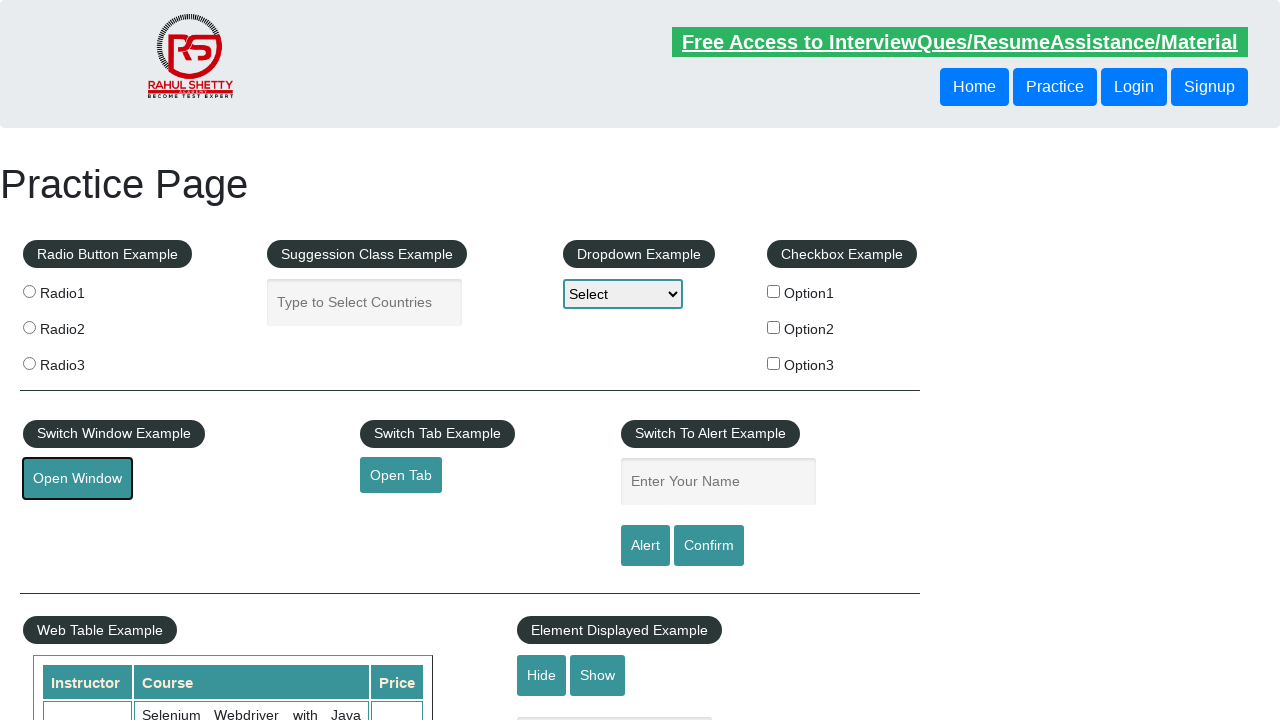

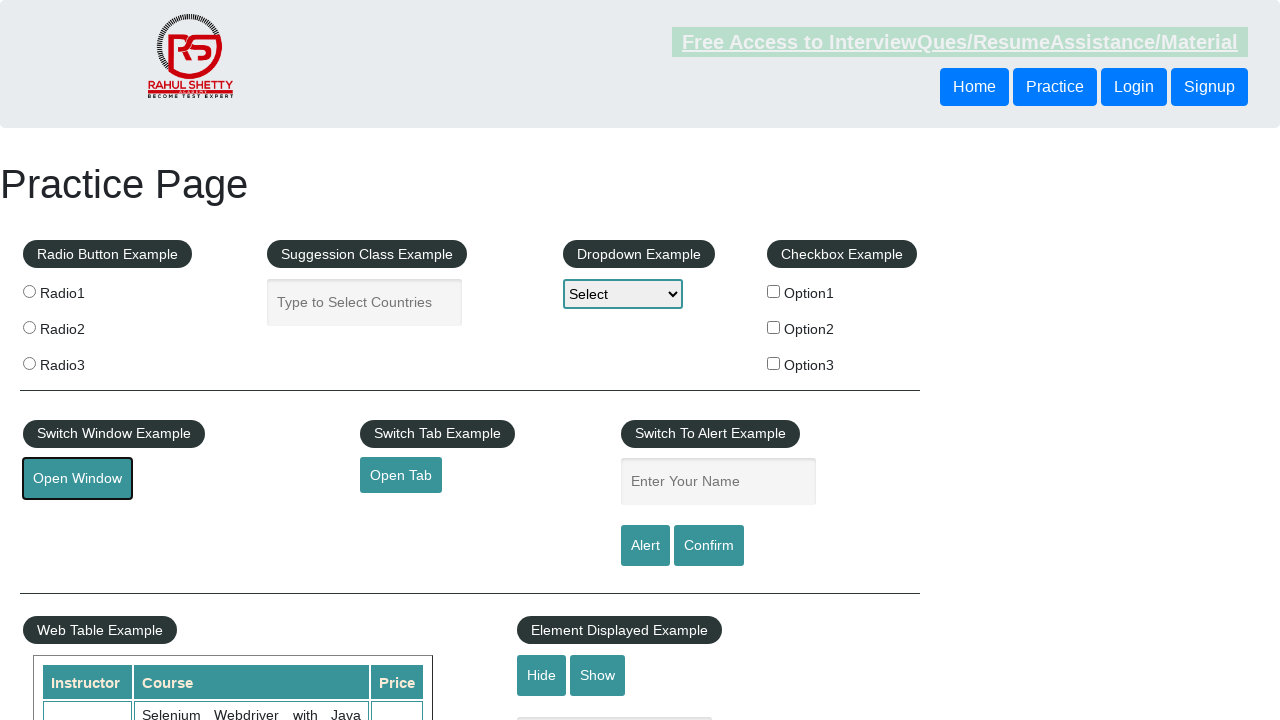